Tests viewing category products by clicking on Women category and subcategories, then Men category

Starting URL: https://automationexercise.com

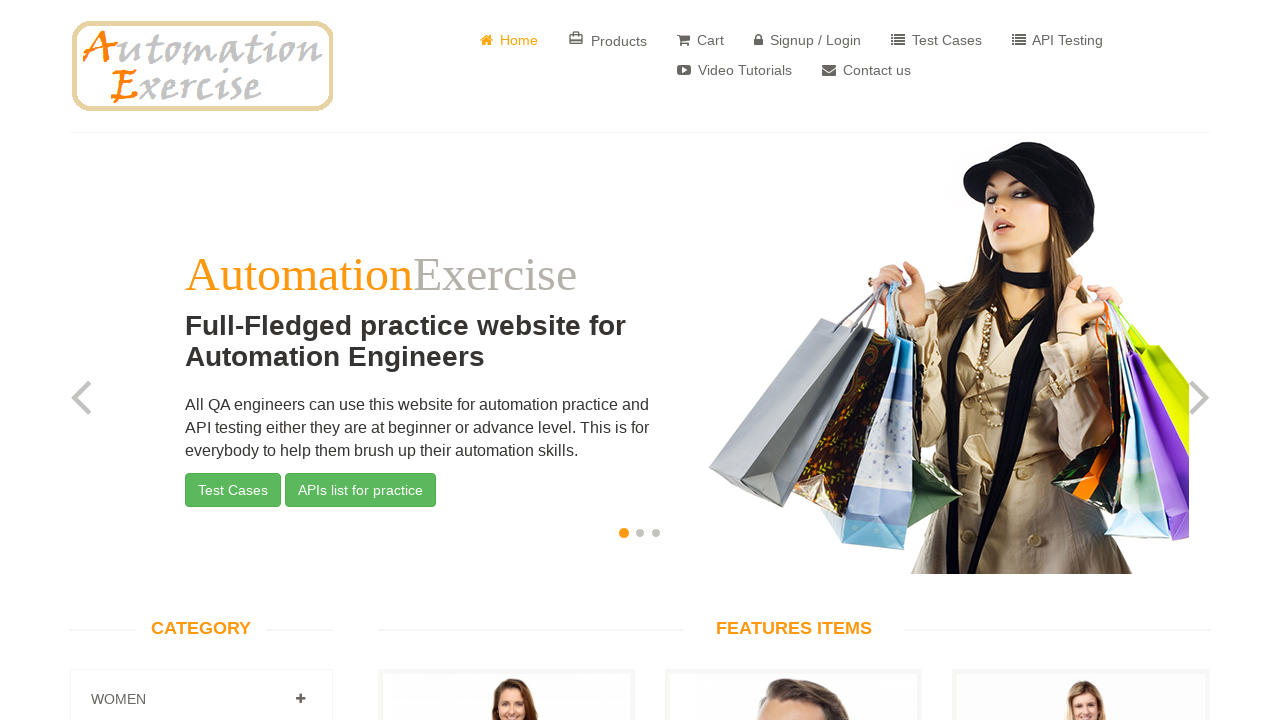

Navigated to https://automationexercise.com
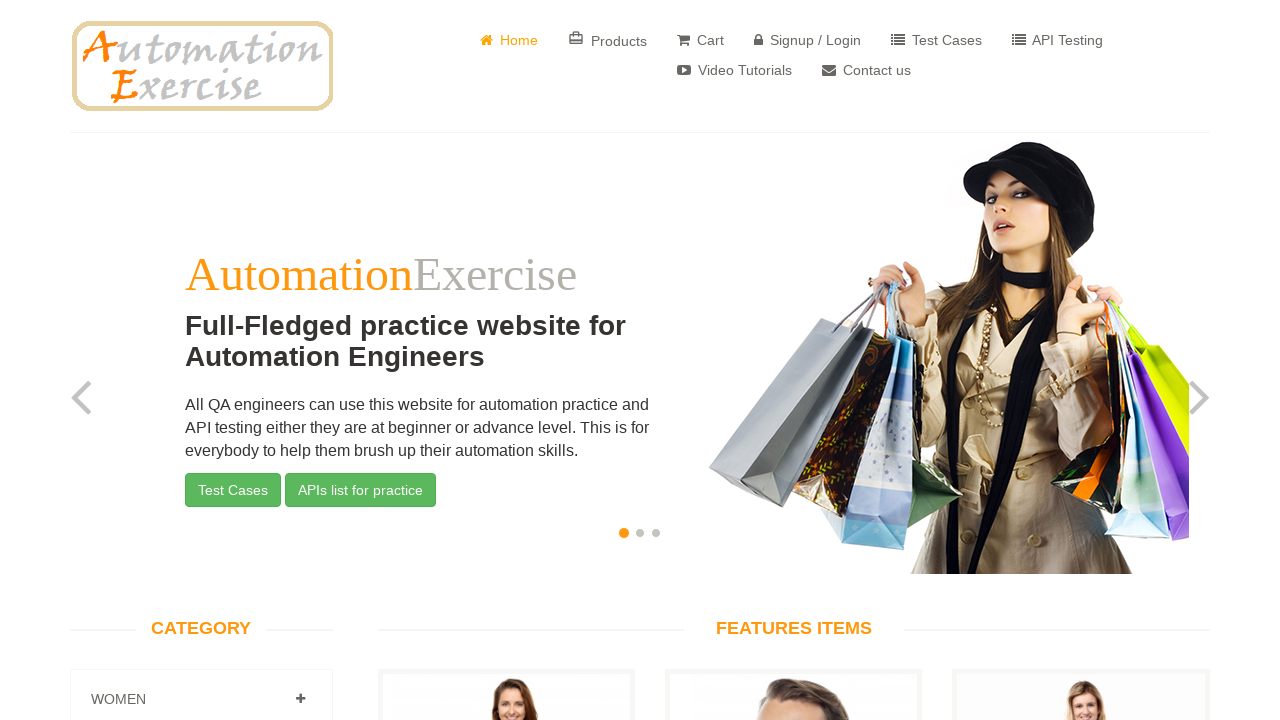

Clicked on Women category at (300, 699) on a[href='#Women']
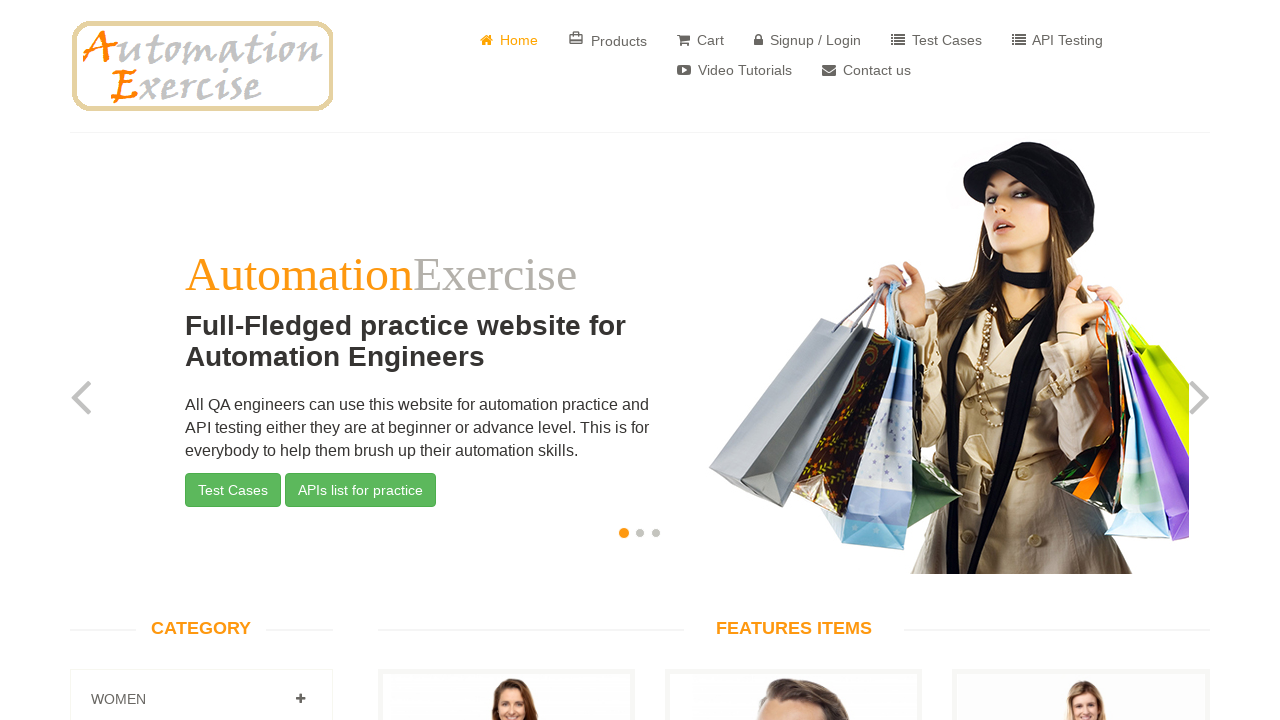

Clicked on Dress subcategory under Women at (127, 360) on a[href='/category_products/1']
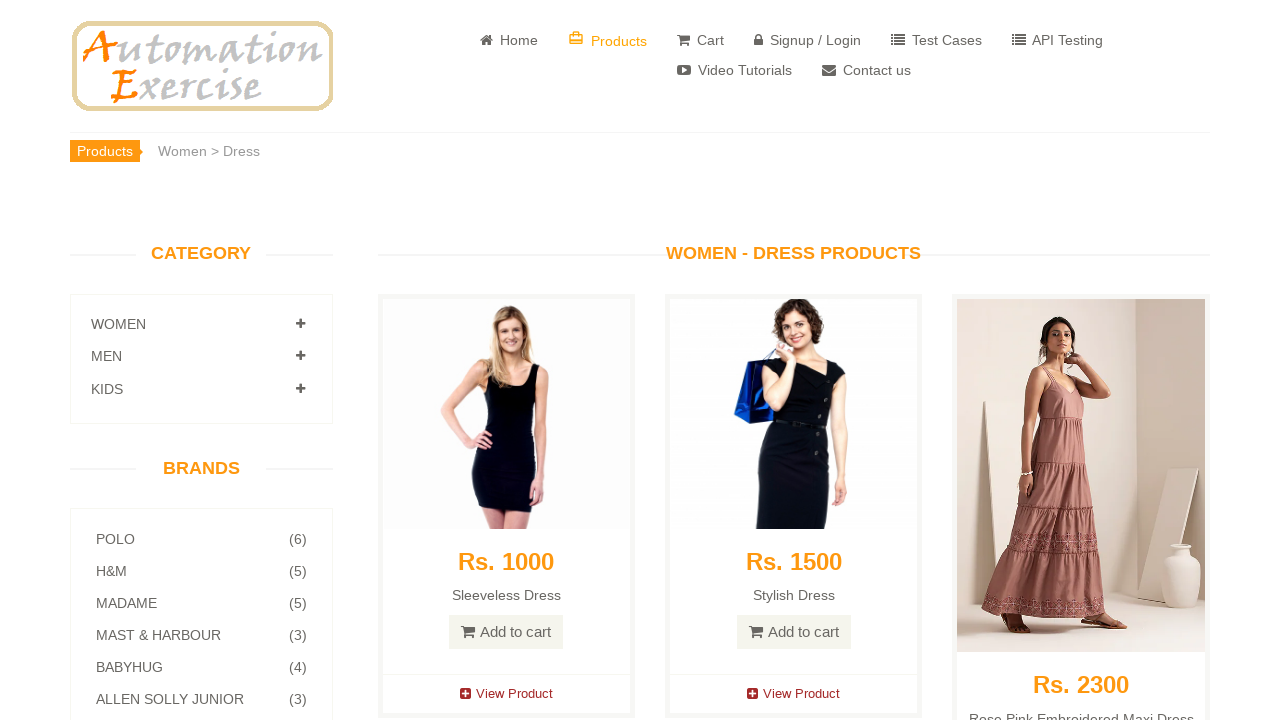

Navigated to category products page 2
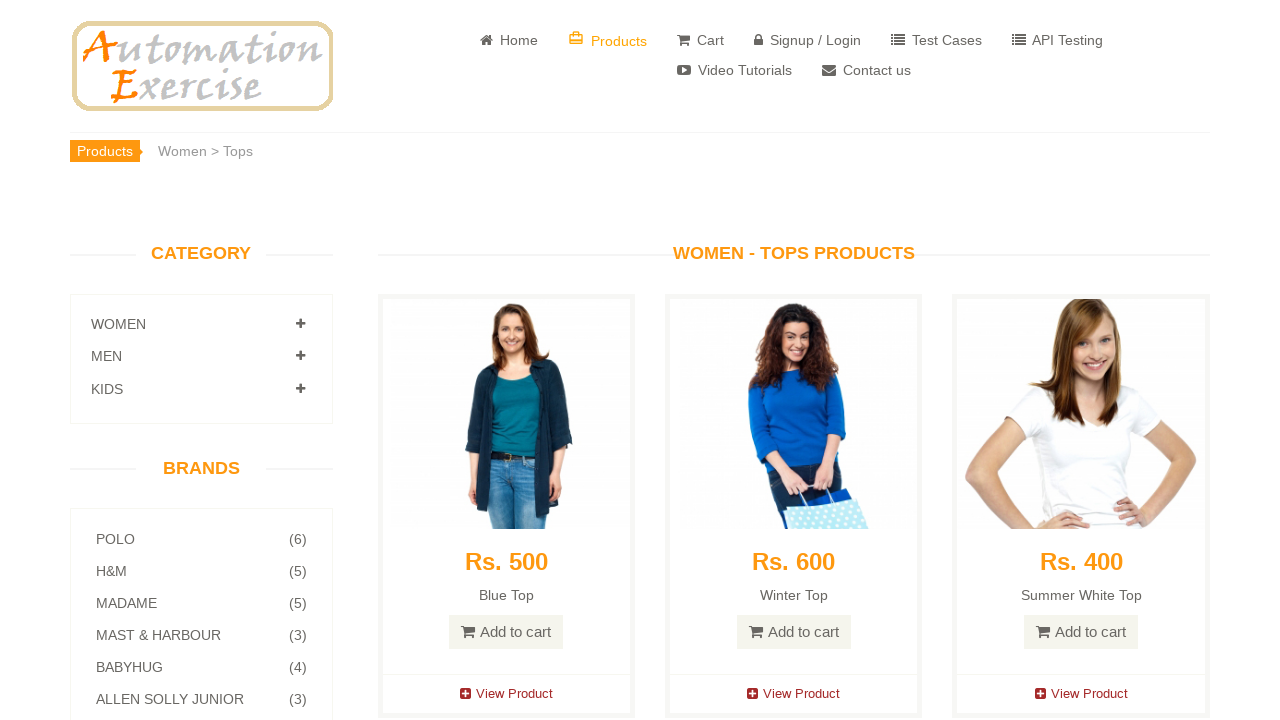

Clicked on Men category at (300, 356) on a[href='#Men']
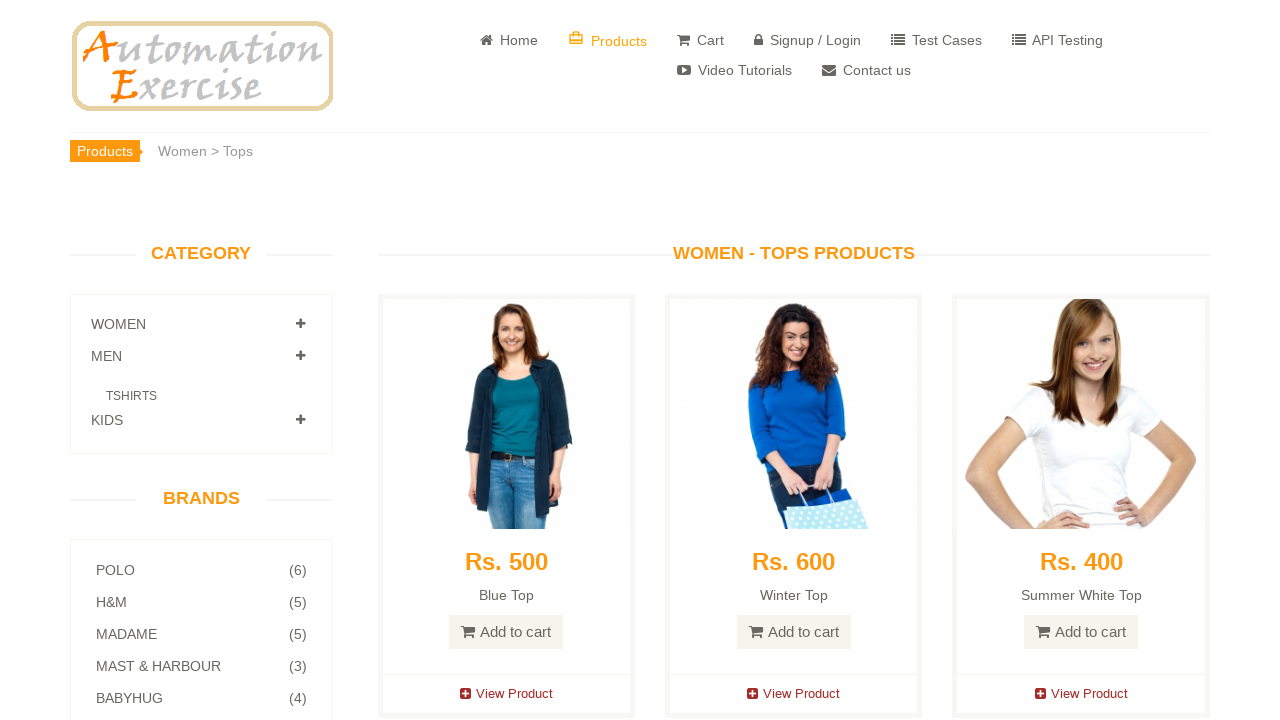

Clicked on subcategory under Men at (132, 396) on a[href='/category_products/3']
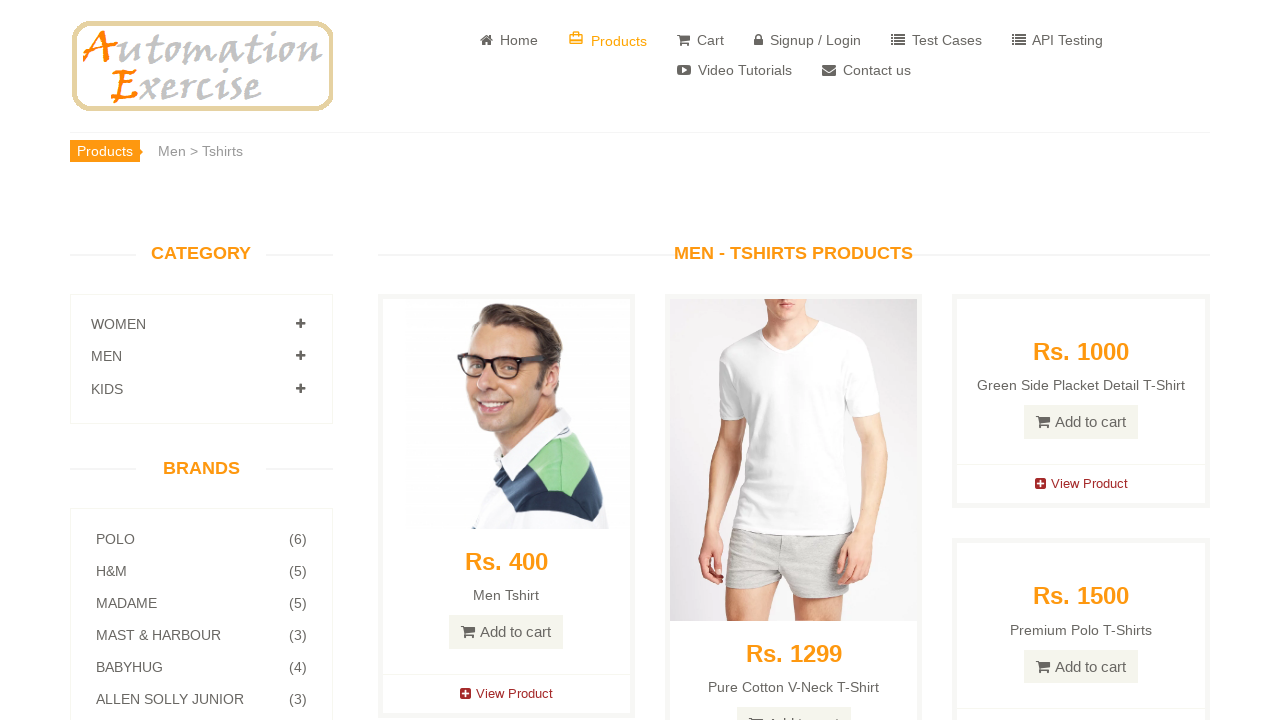

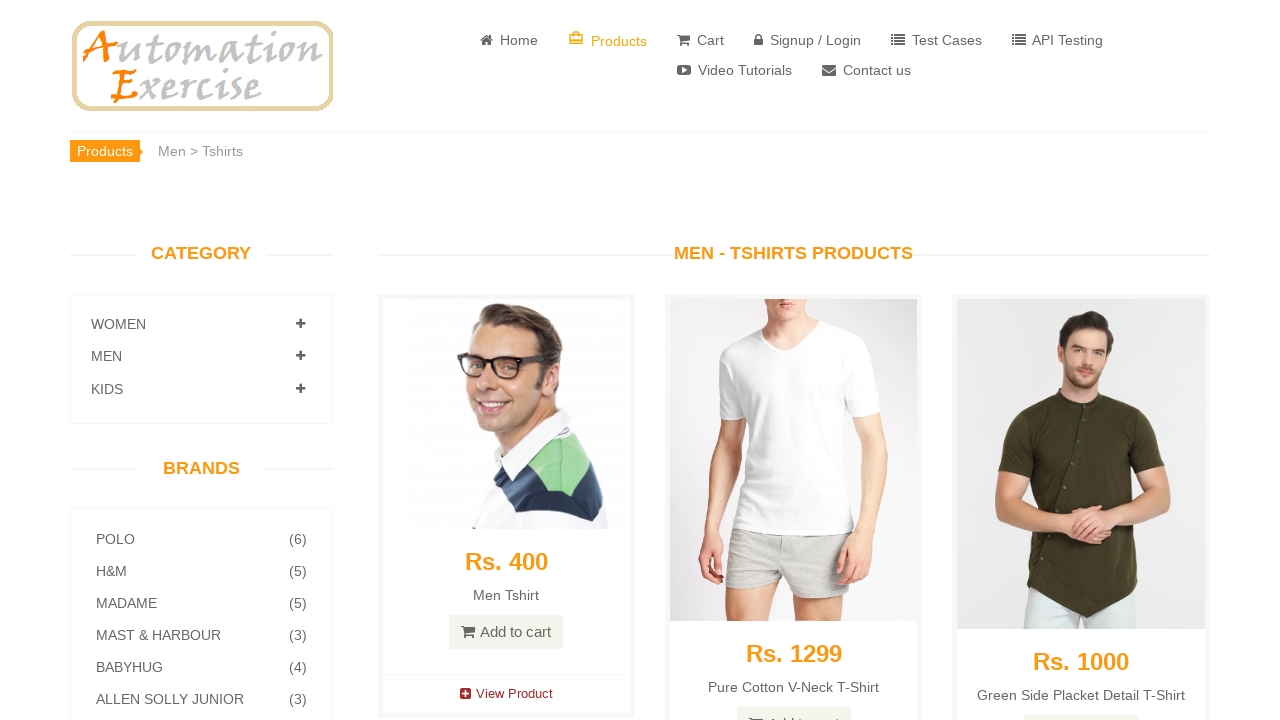